Navigates to GoDaddy main page and verifies the page loads correctly.

Starting URL: https://www.godaddy.com/

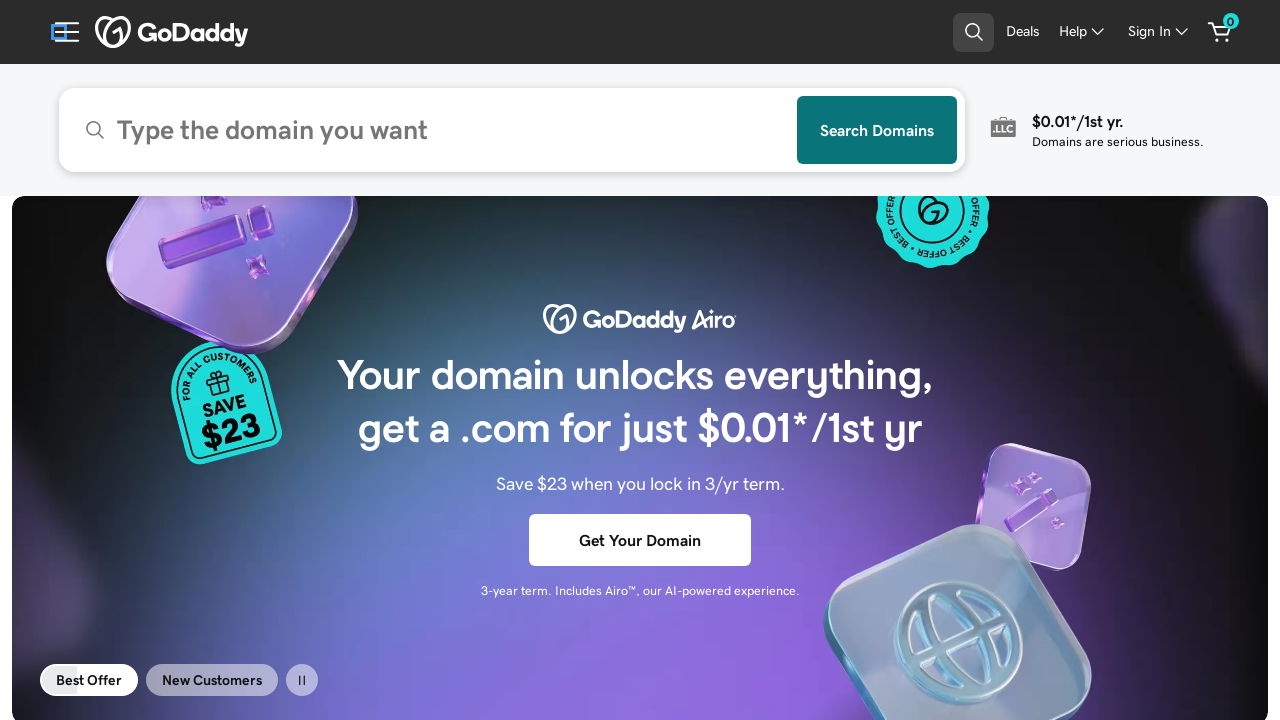

Waited for DOM content to load on GoDaddy main page
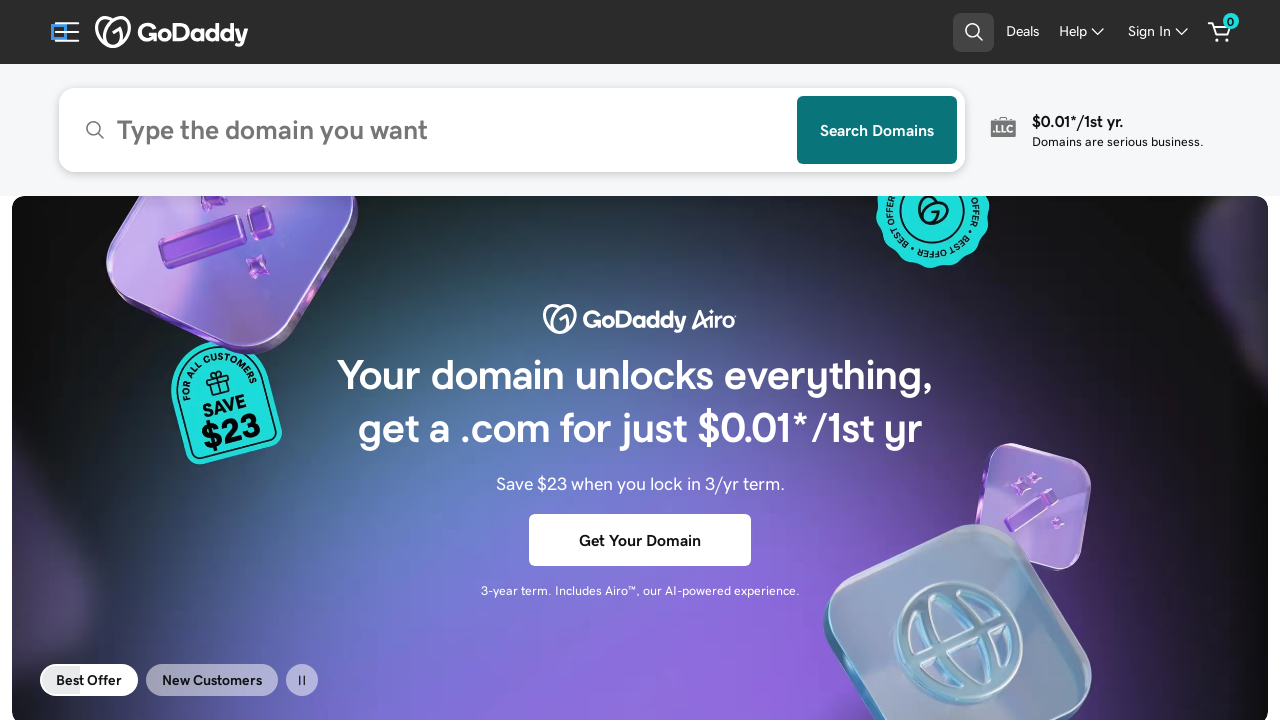

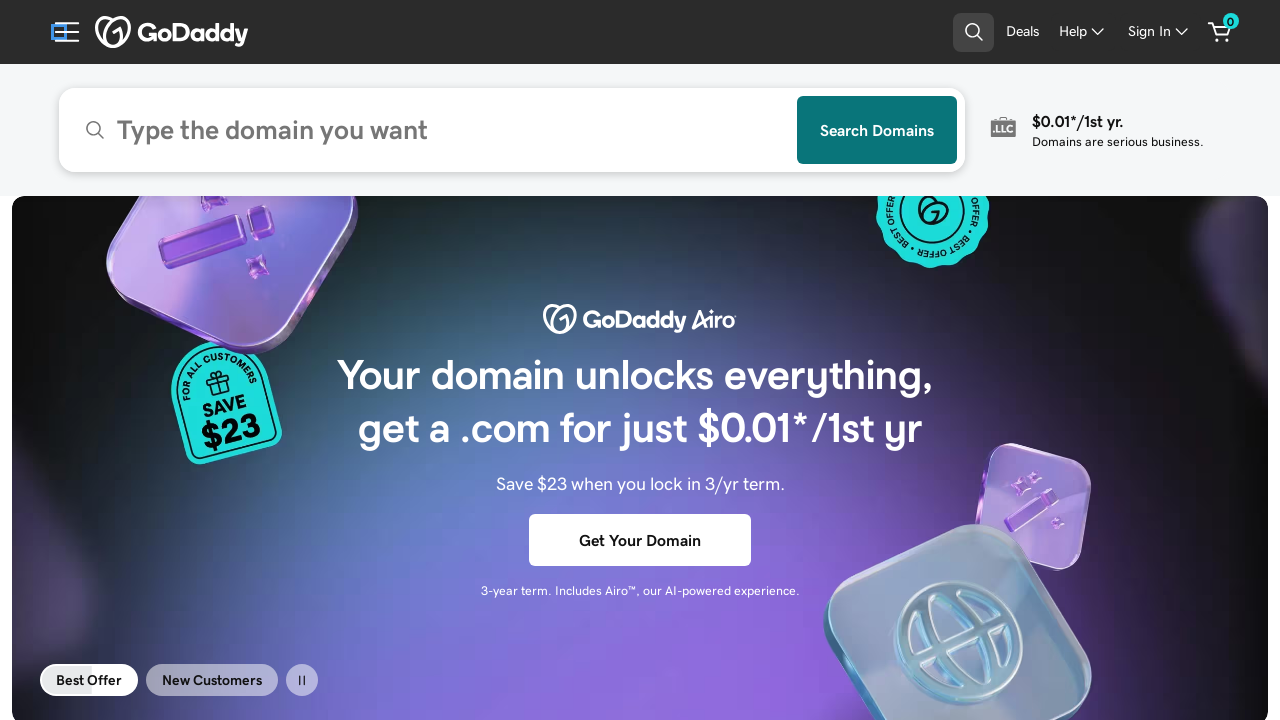